Tests multi-window functionality by opening a new tab, extracting course name from the new tab, and filling it into a form field in the original window

Starting URL: https://rahulshettyacademy.com/angularpractice/

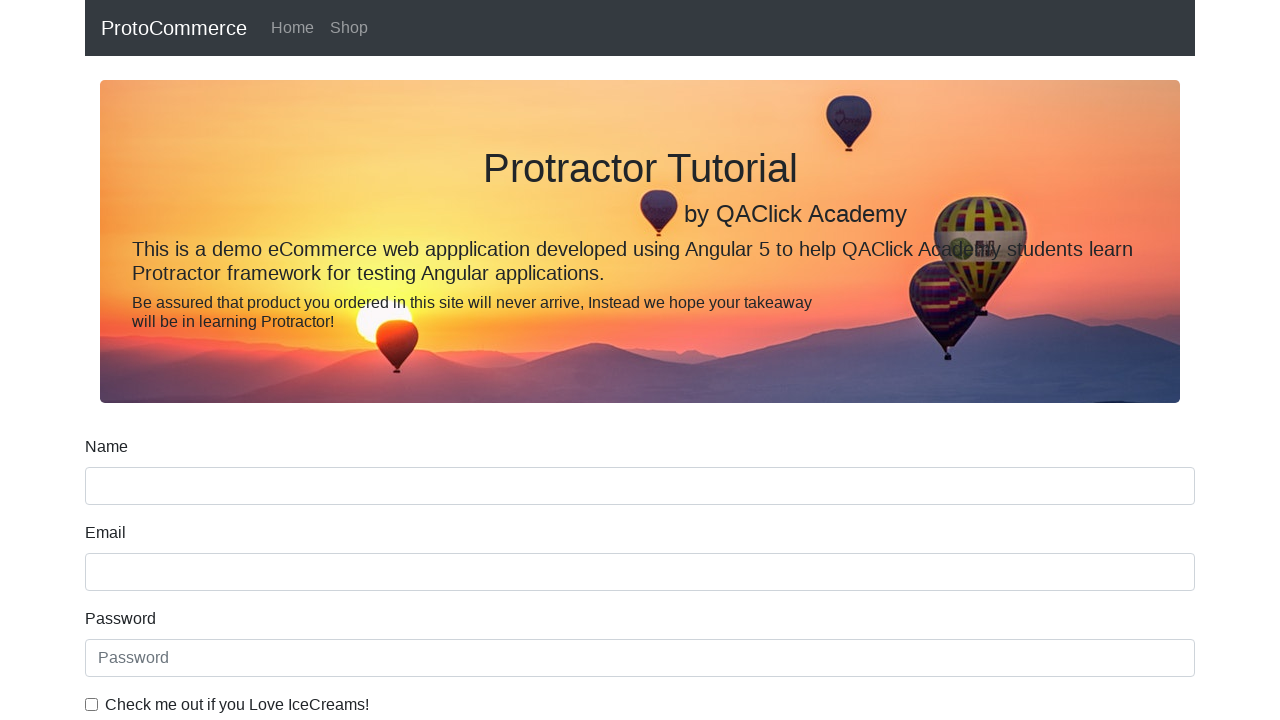

Opened a new tab/page
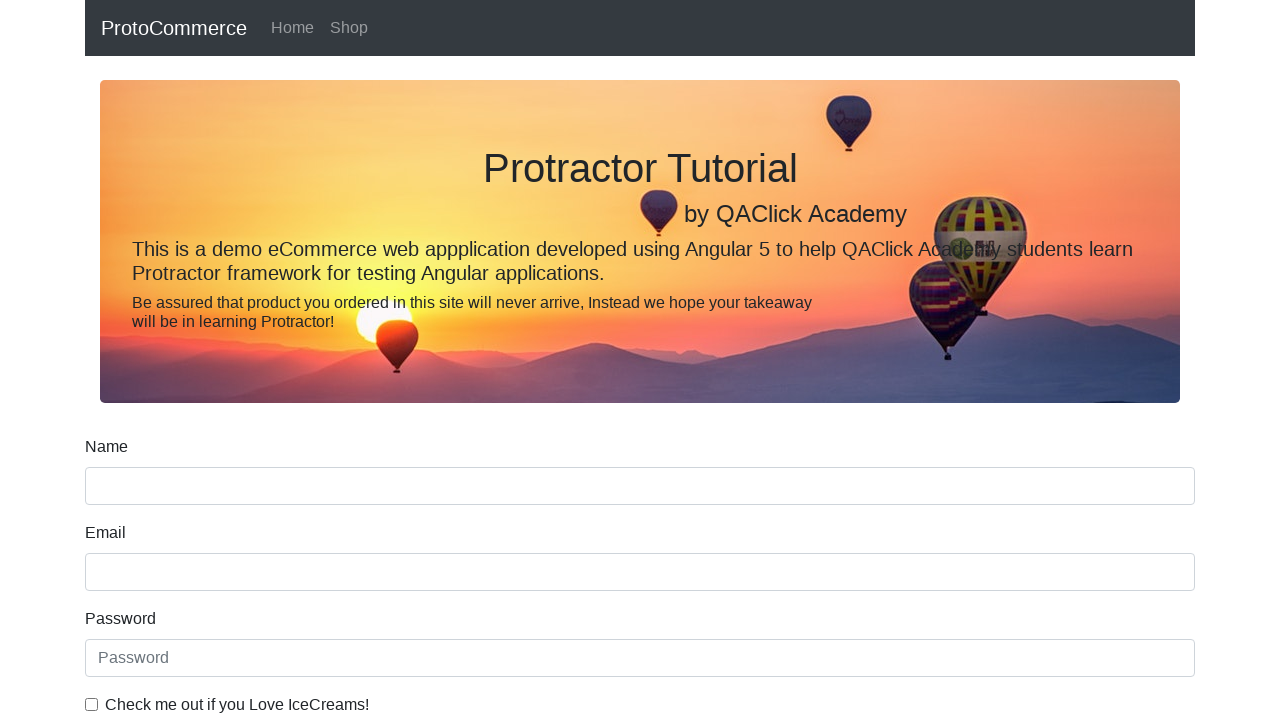

Navigated to https://rahulshettyacademy.com/ in new tab
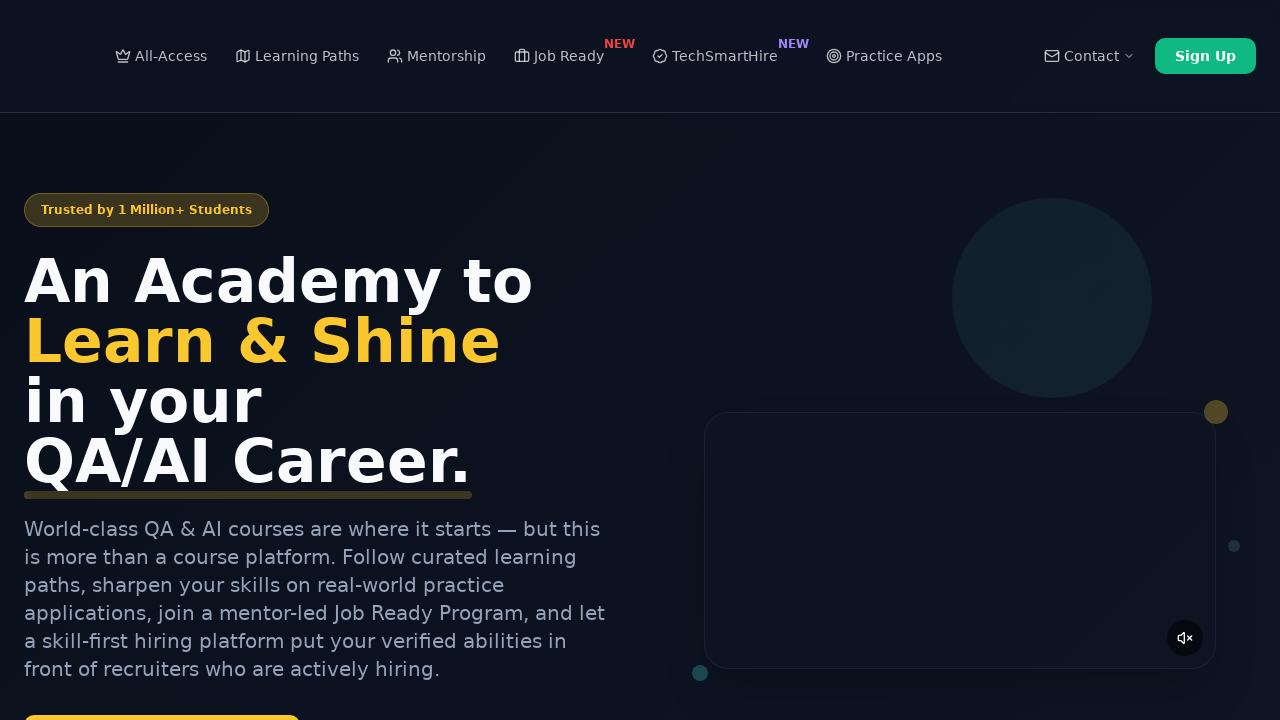

Located all course links on the courses page
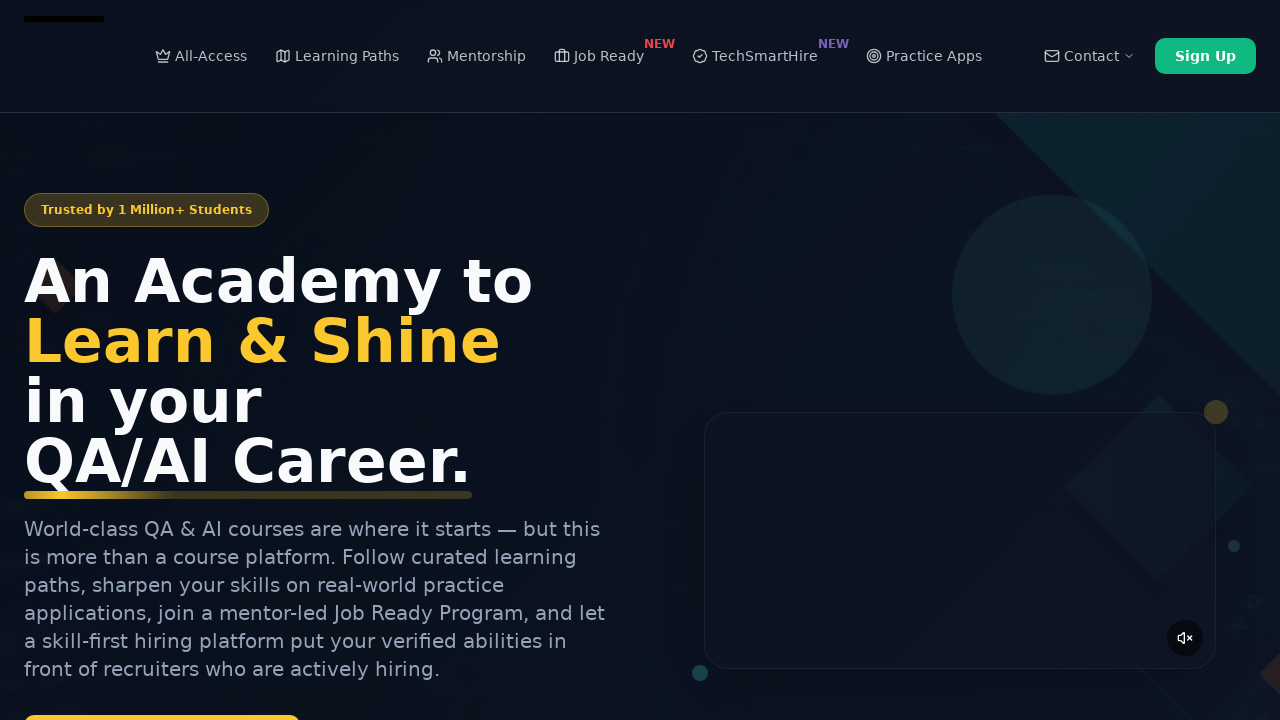

Extracted third course name: API Testing
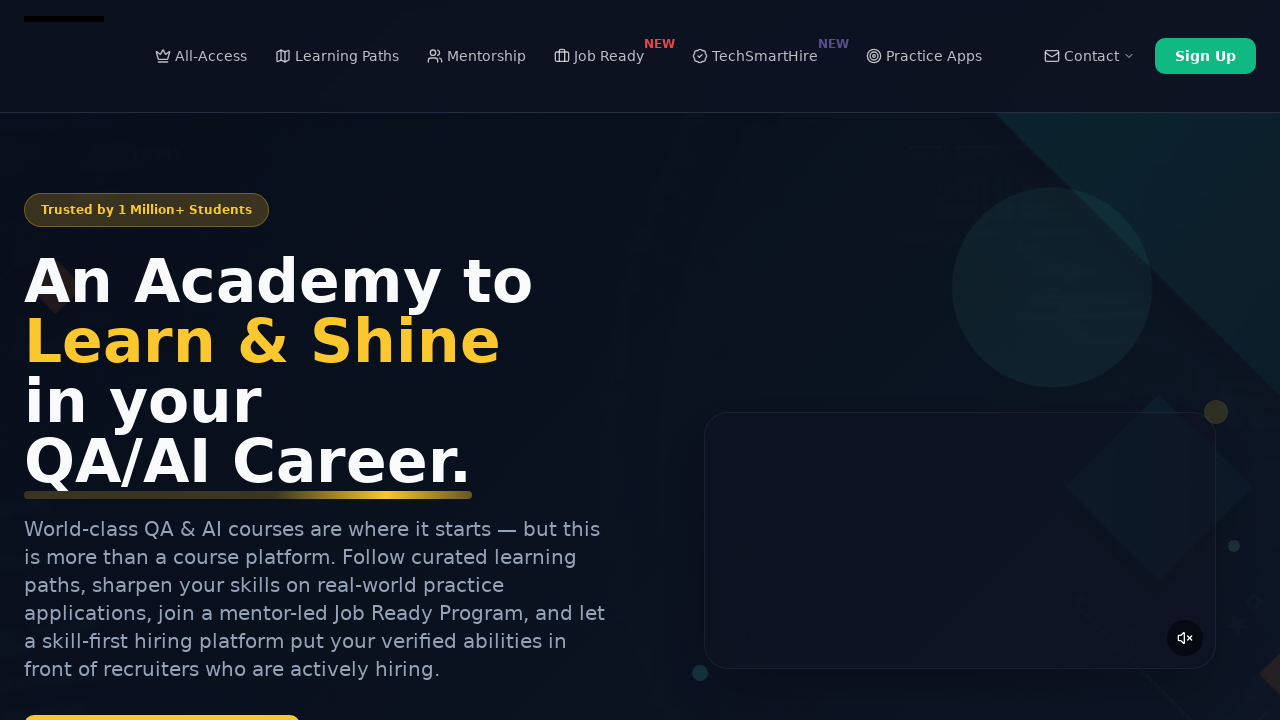

Closed the new tab
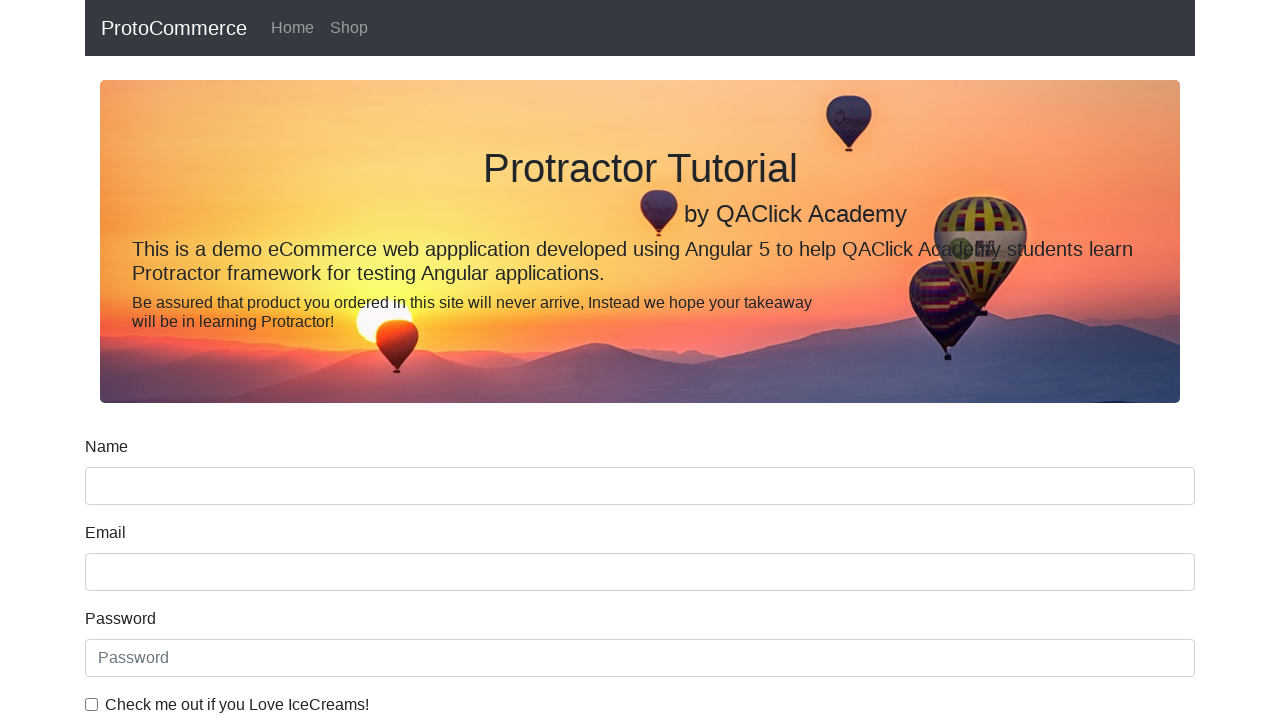

Filled name field with course name: API Testing on input[name='name']
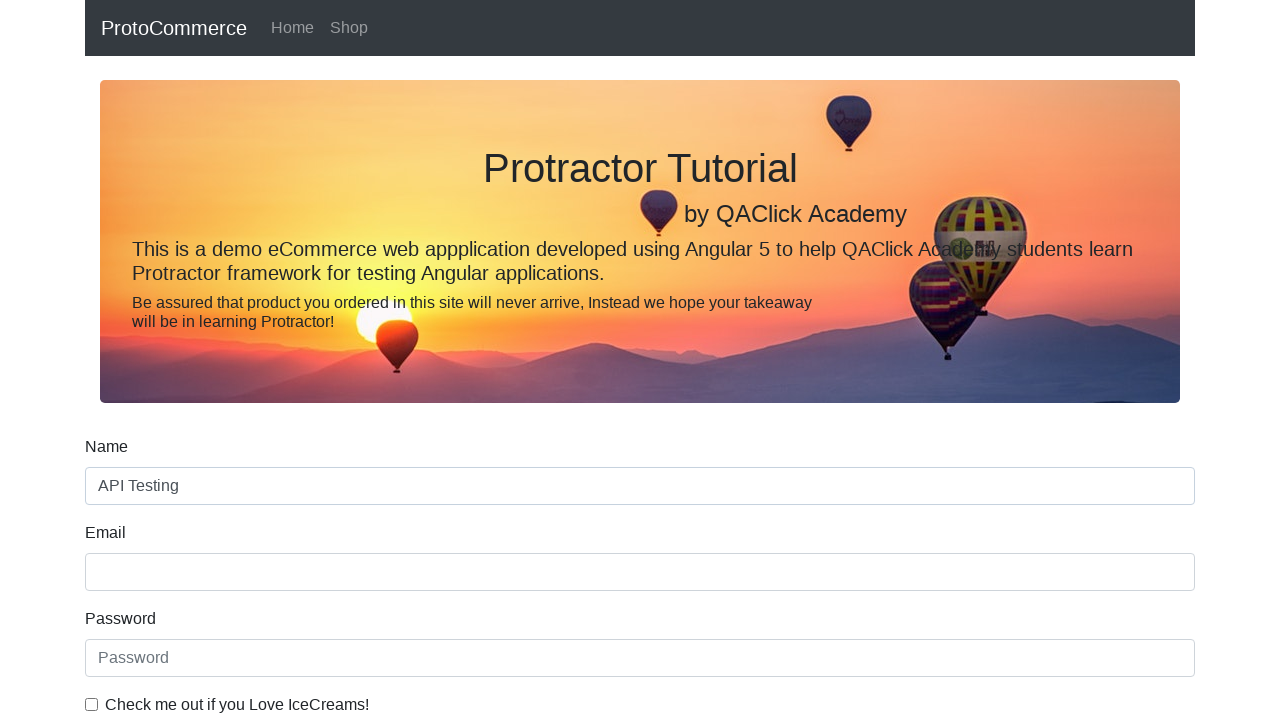

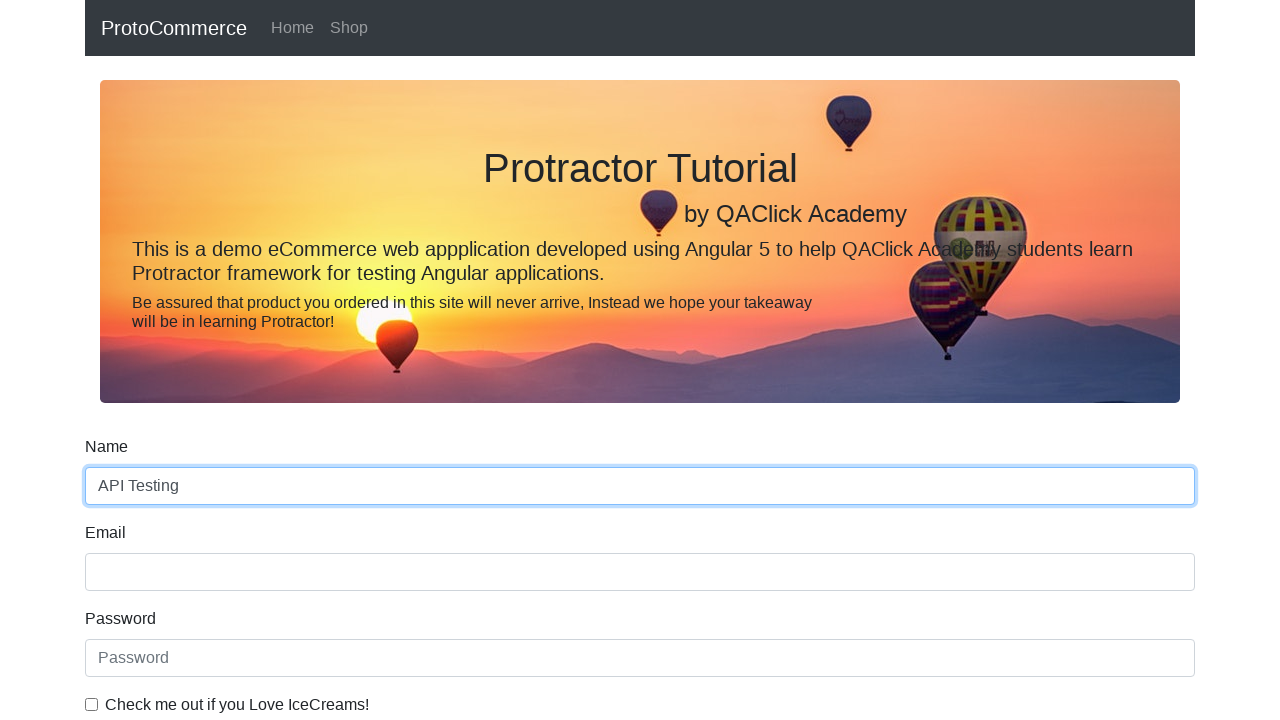